Tests JavaScript alert handling by clicking the alert button and accepting the alert dialog

Starting URL: https://the-internet.herokuapp.com/javascript_alerts

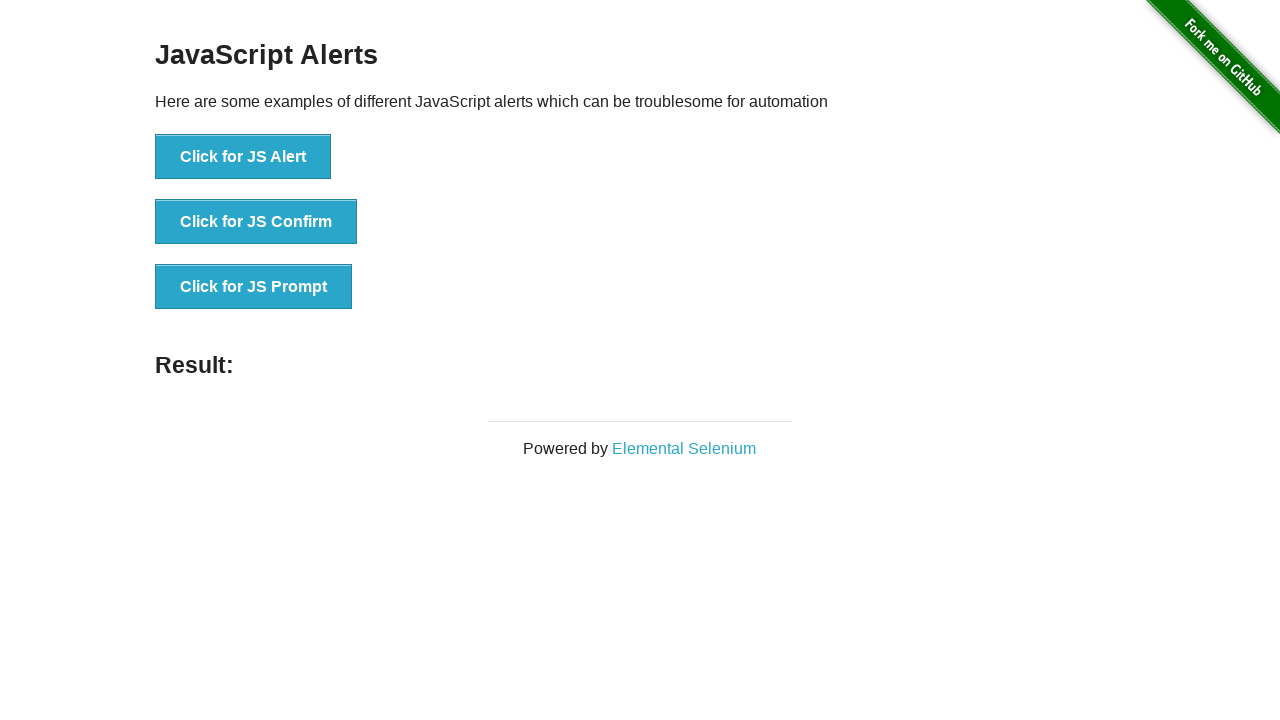

Clicked the JavaScript alert button at (243, 157) on xpath=//button[@onclick="jsAlert()"]
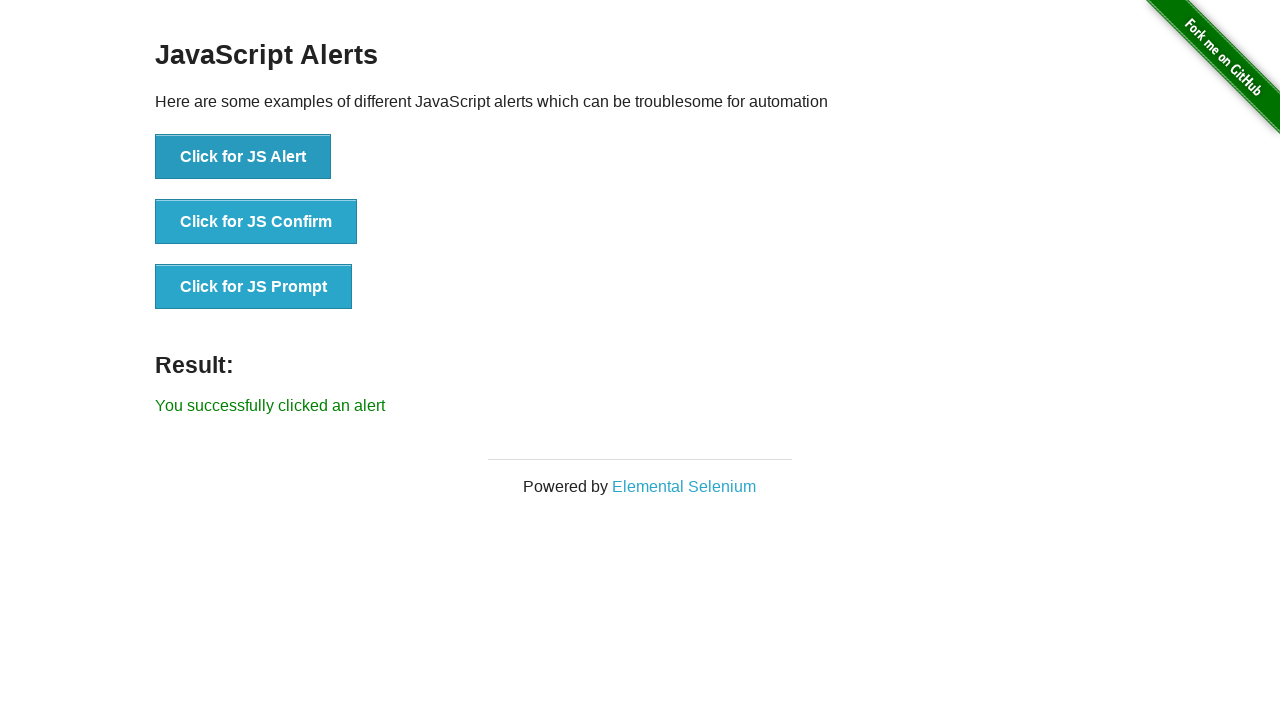

Set up dialog handler to accept alerts
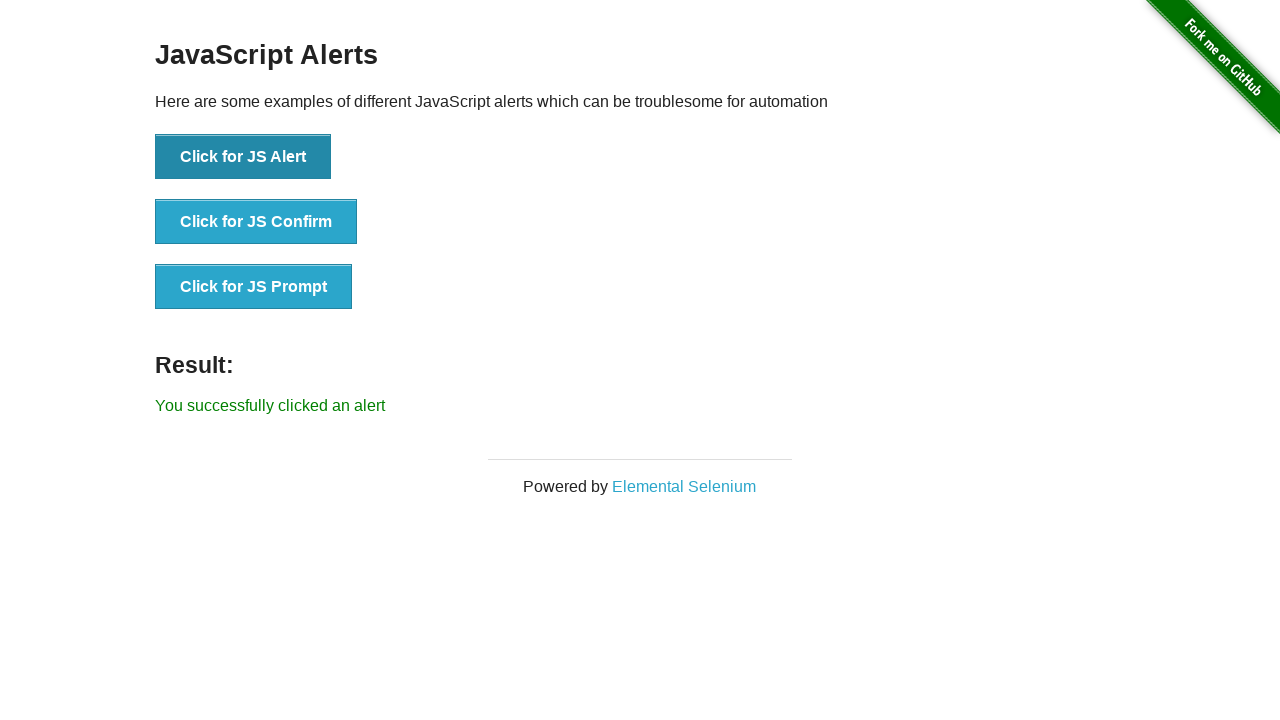

Alert dialog accepted and result element appeared
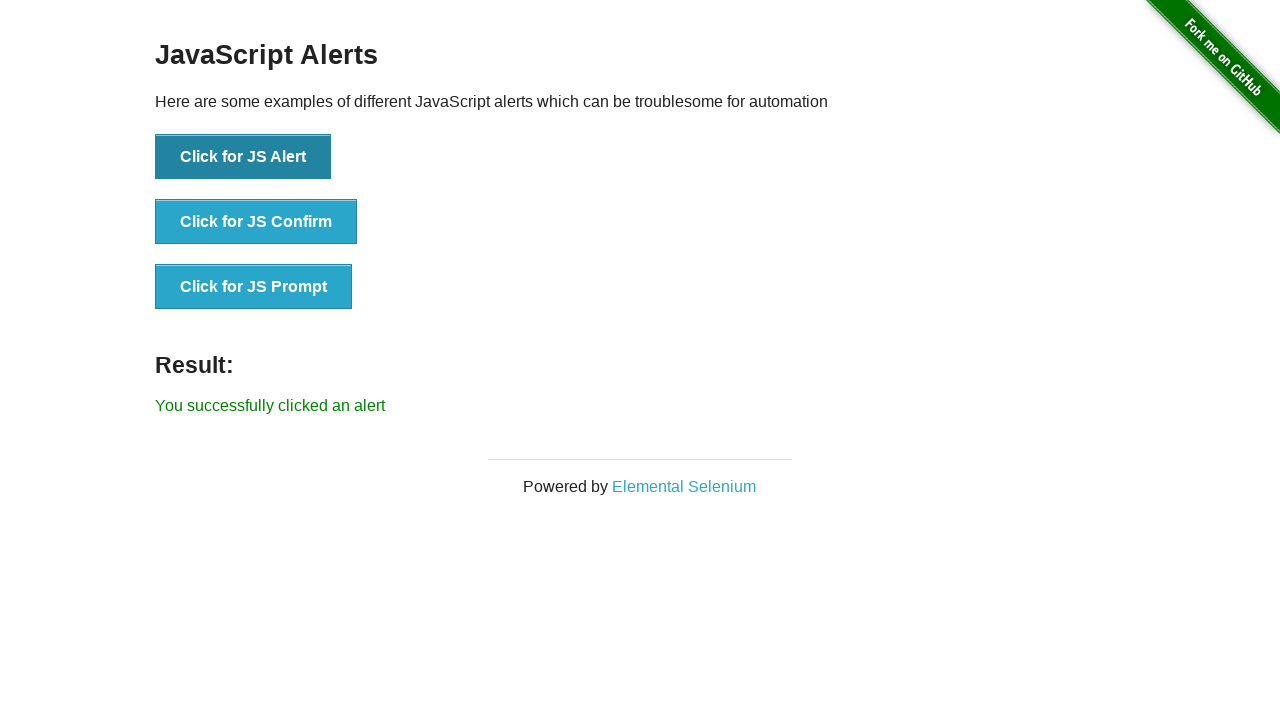

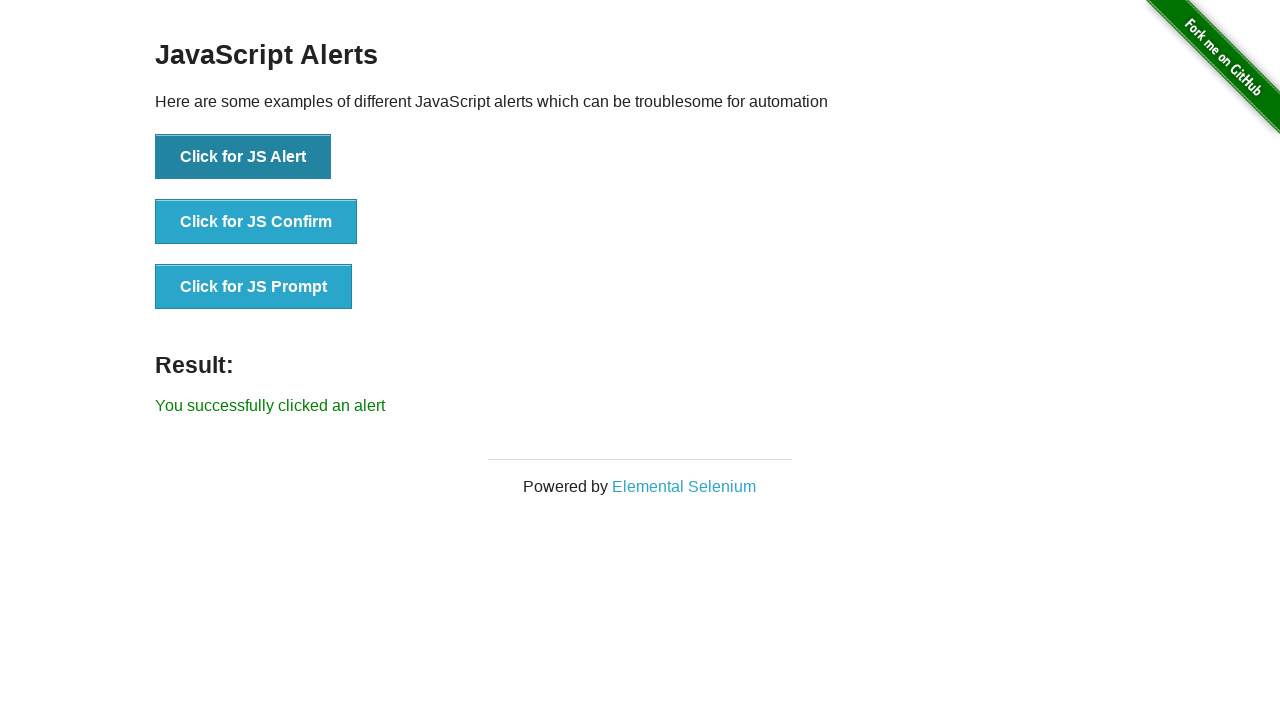